Tests checkbox functionality on a practice page by verifying checkbox states, clicking a checkbox, and then selecting all unselected checkboxes on the page.

Starting URL: https://www.tutorialspoint.com/selenium/practice/selenium_automation_practice.php

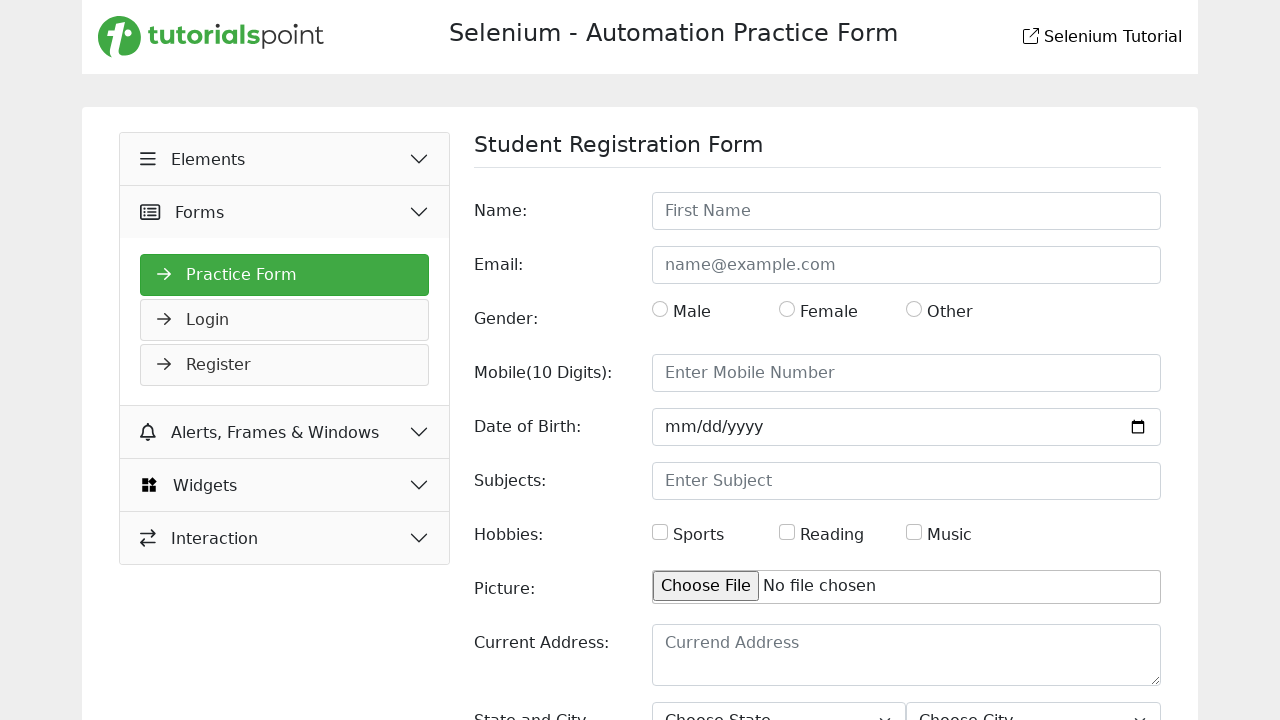

Waited for checkboxes to be present on the page
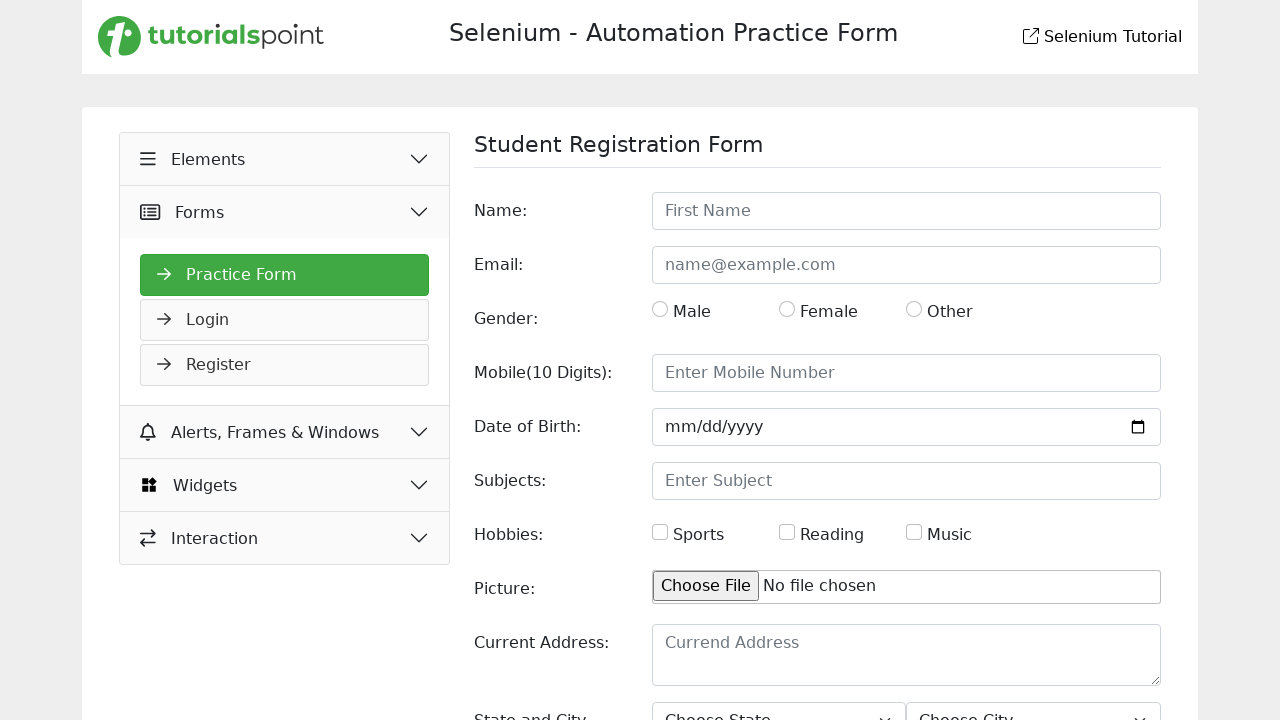

Located all checkboxes on the page
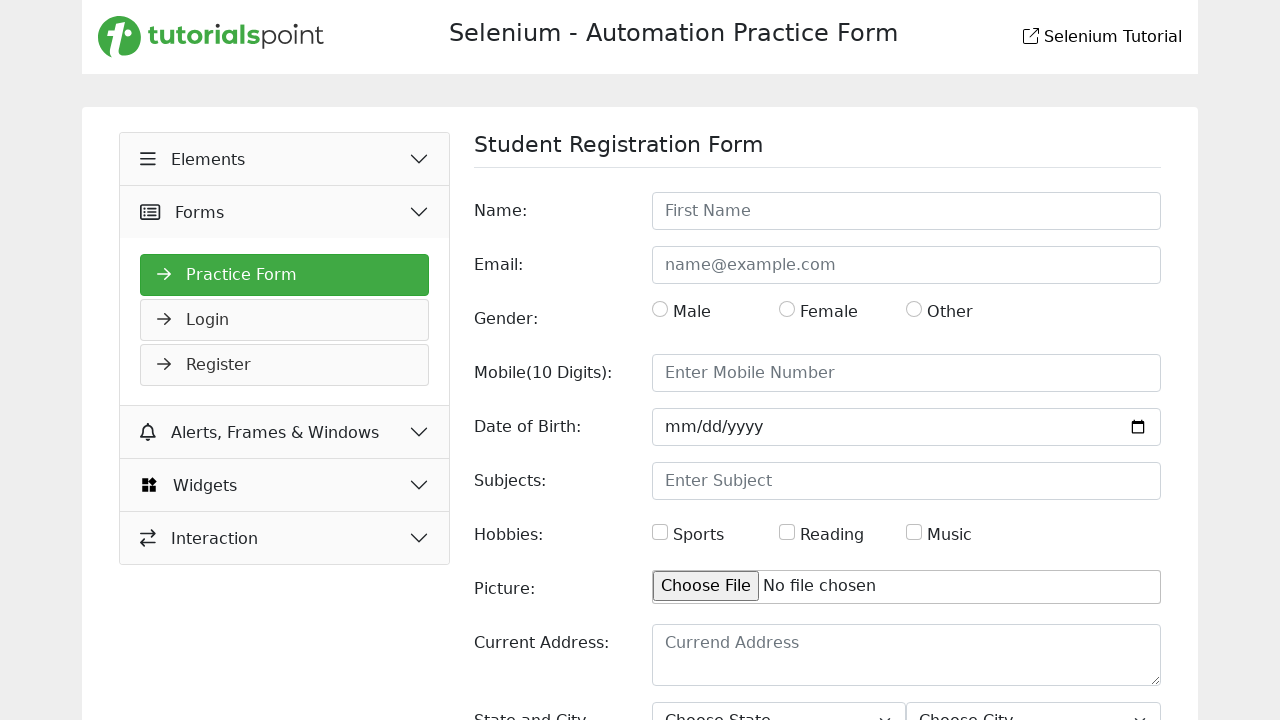

Counted 3 checkboxes total
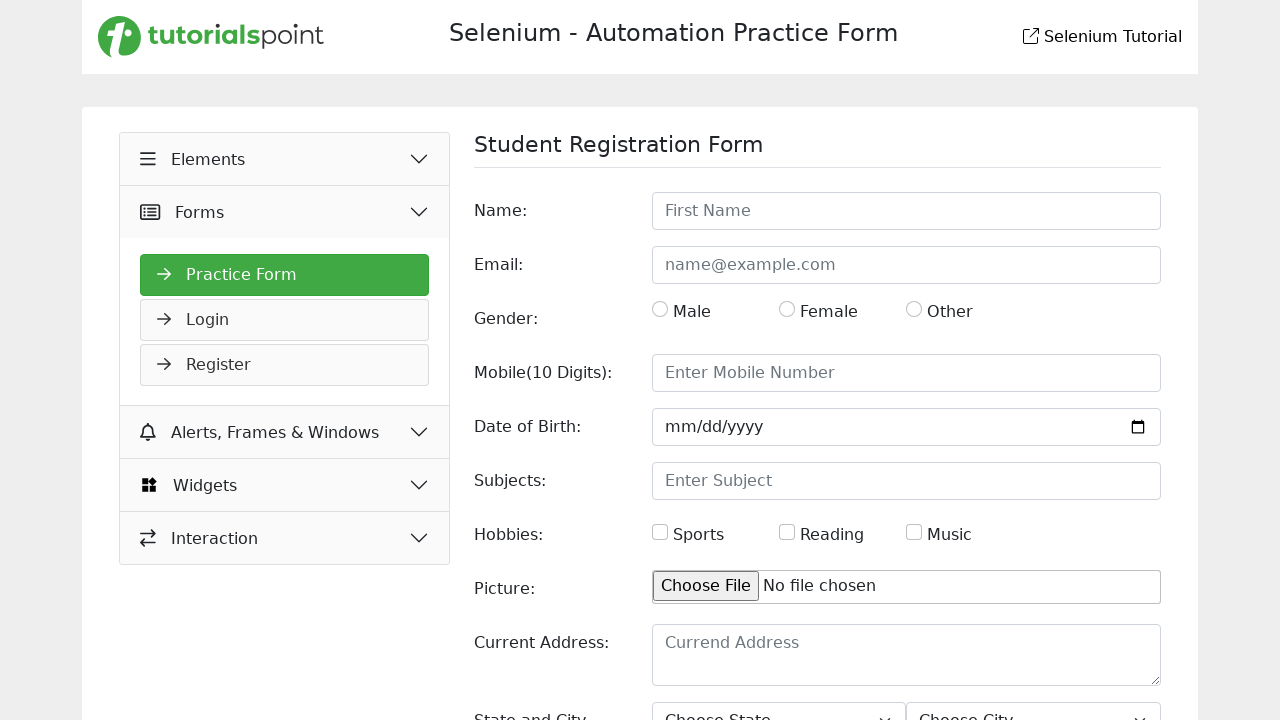

Located the hobbies checkbox (first checkbox)
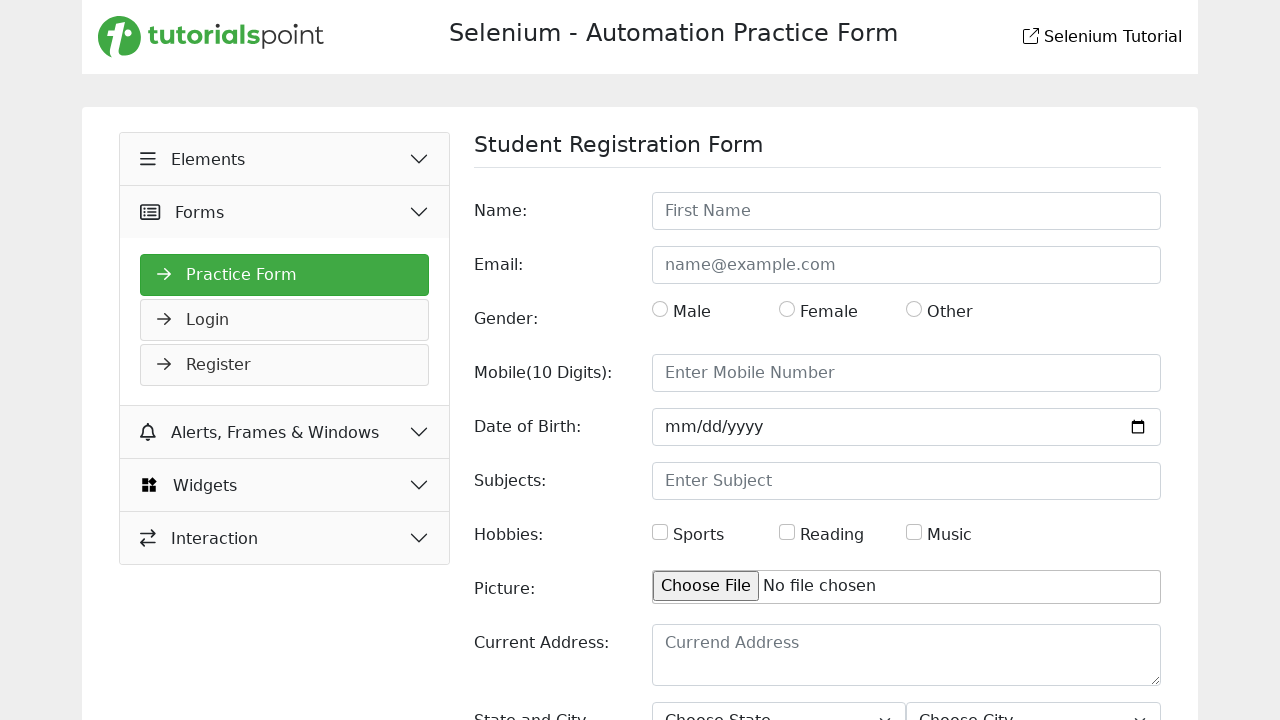

Clicked the hobbies checkbox at (660, 532) on xpath=//*[@id='hobbies']
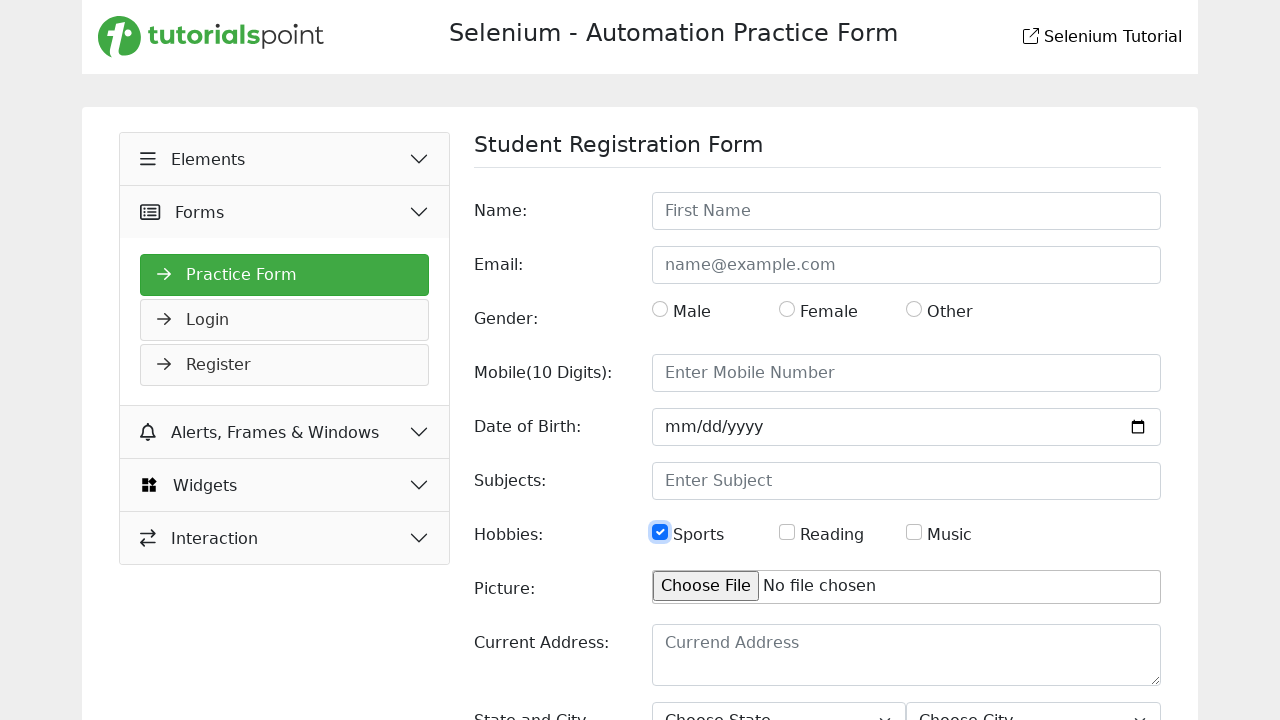

Retrieved checkbox at index 0
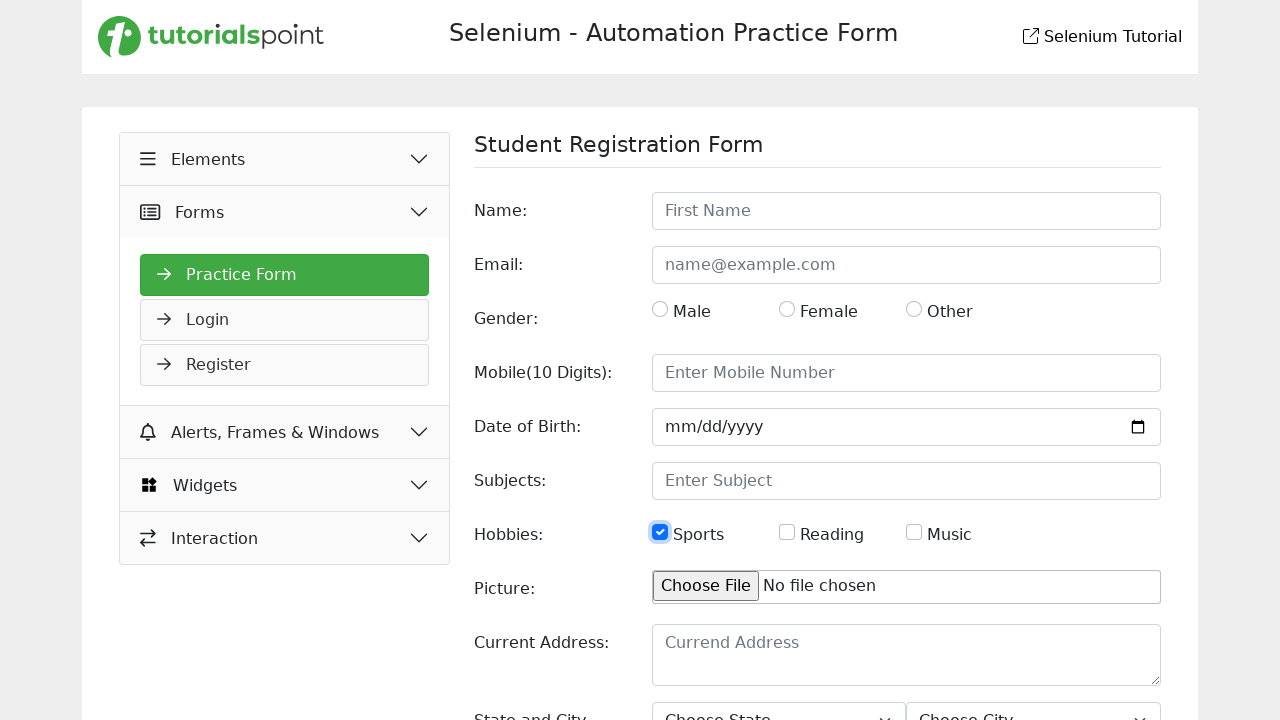

Retrieved checkbox at index 1
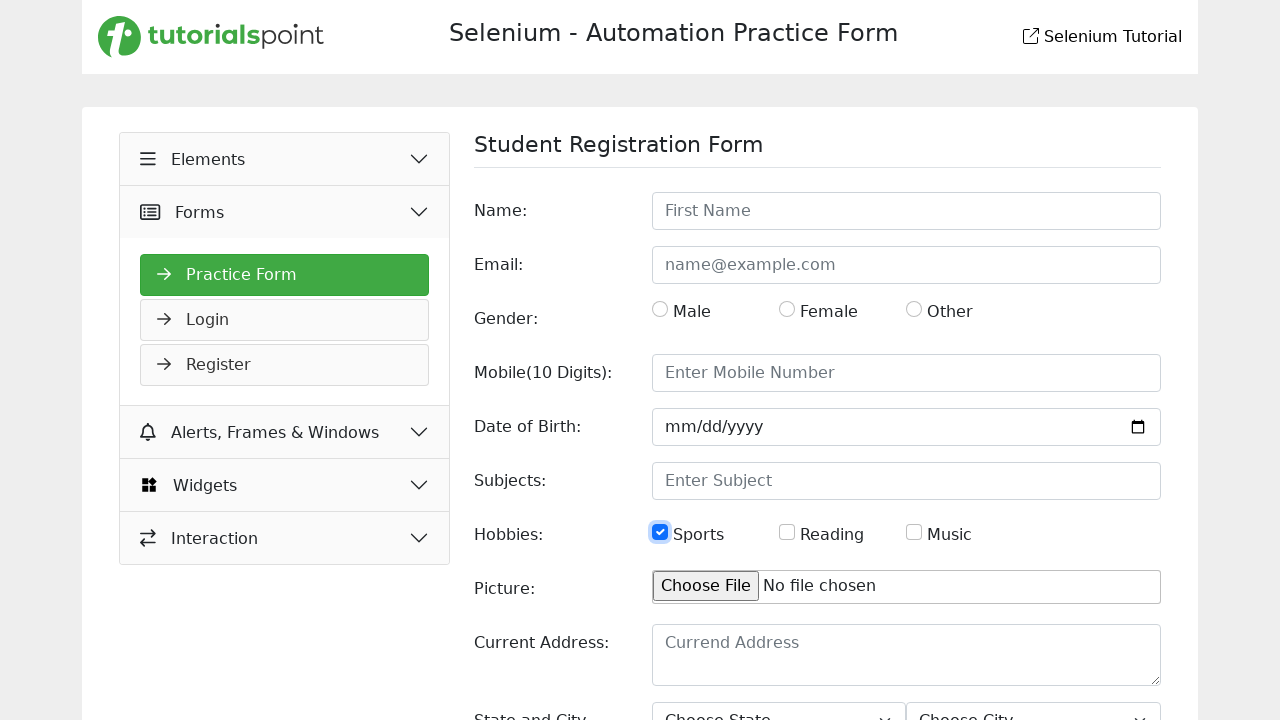

Clicked unchecked checkbox at index 1 at (787, 532) on input[type='checkbox'] >> nth=1
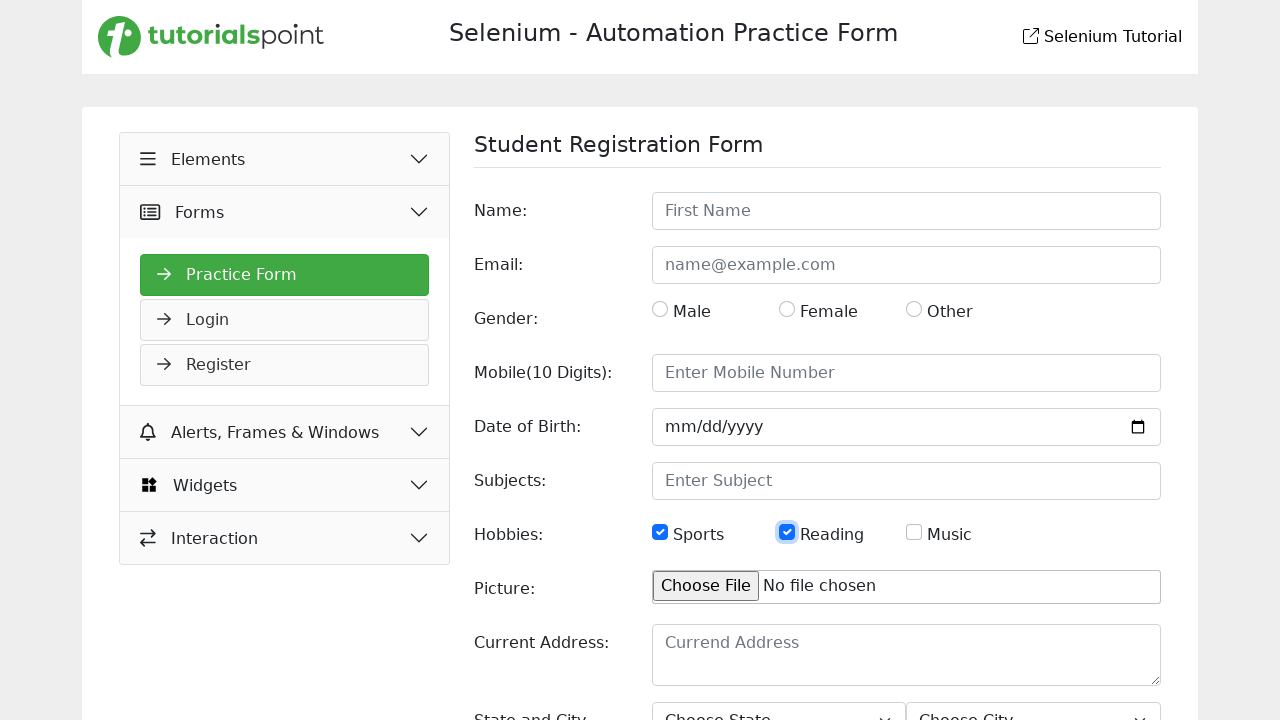

Retrieved checkbox at index 2
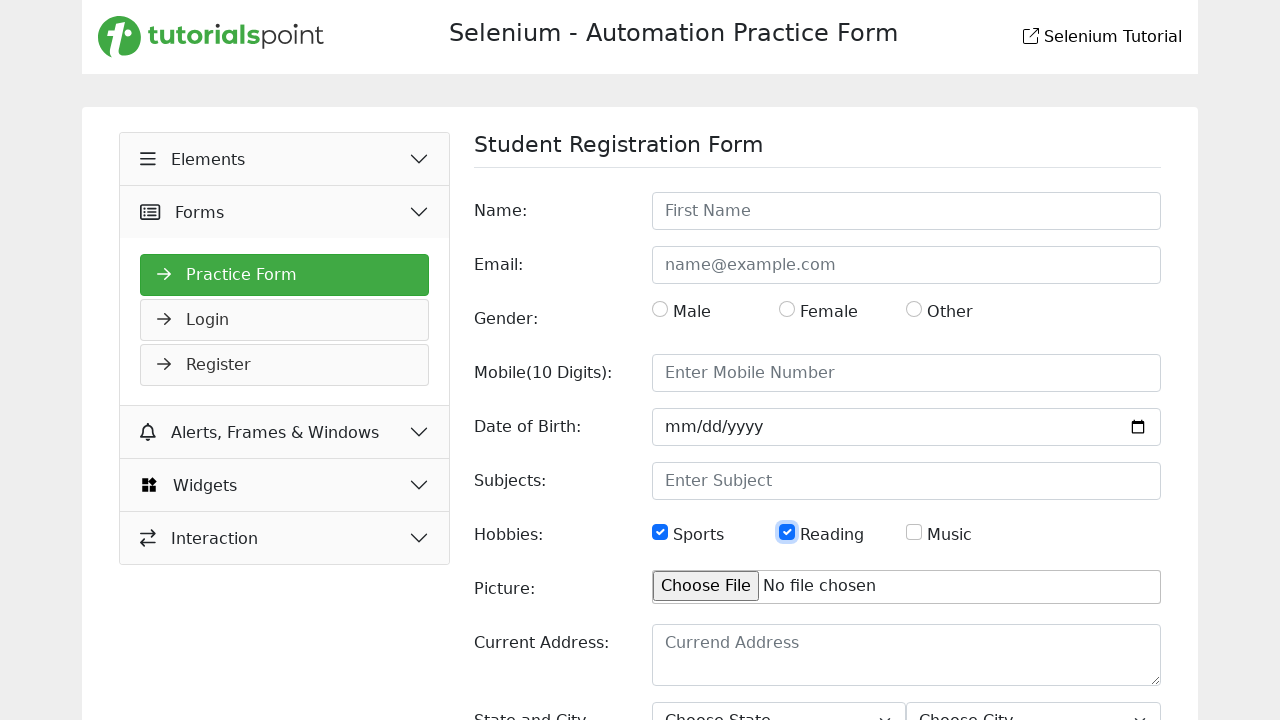

Clicked unchecked checkbox at index 2 at (914, 532) on input[type='checkbox'] >> nth=2
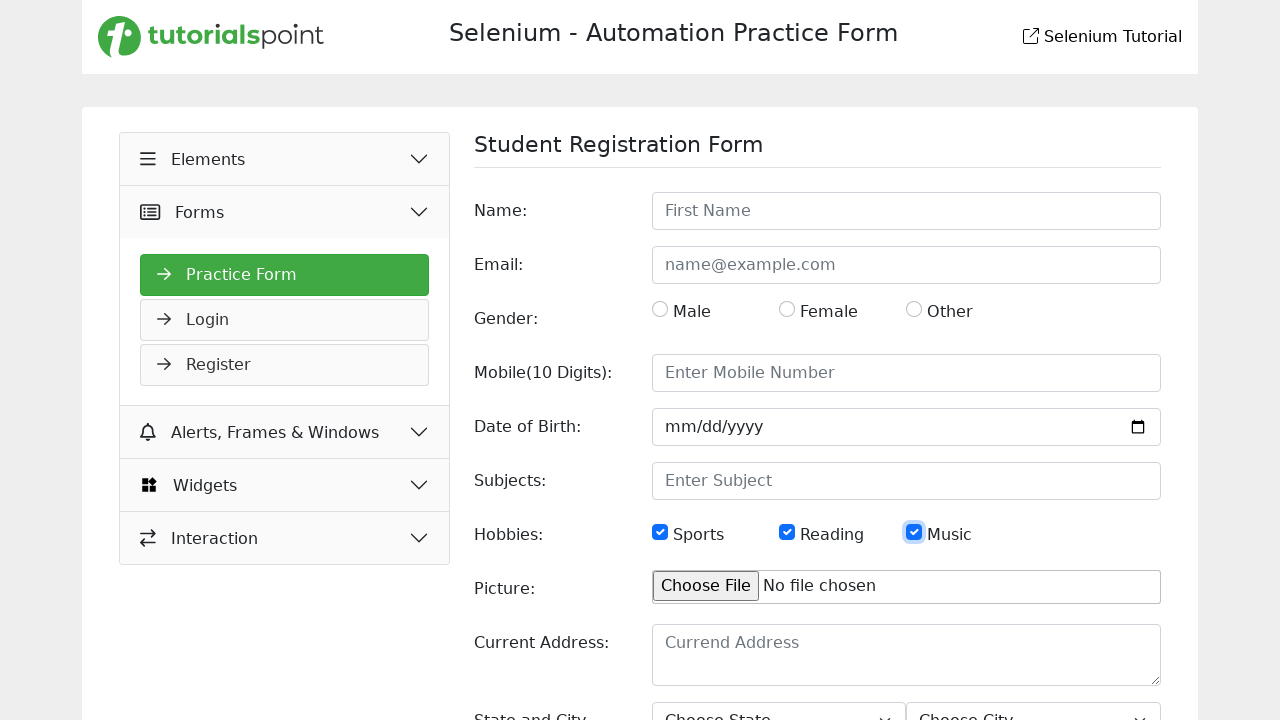

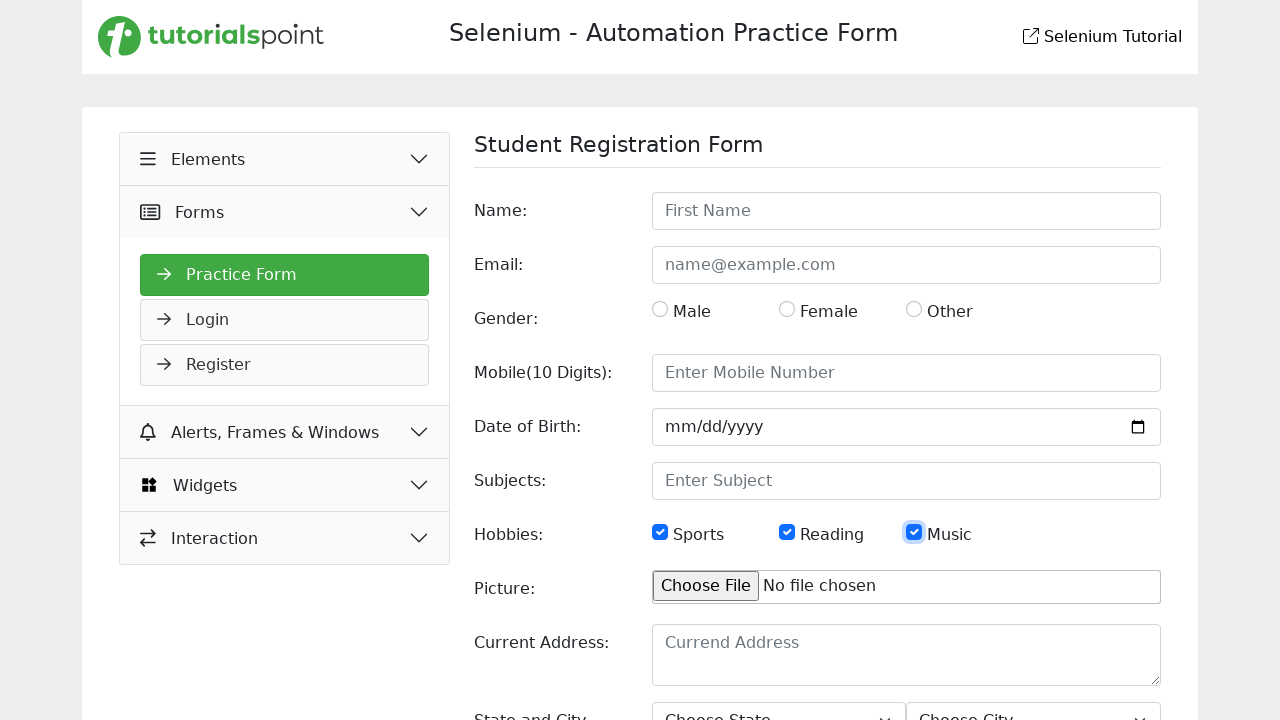